Tests various mouse click actions including single click, double click, and hover

Starting URL: https://demoqa.com/buttons

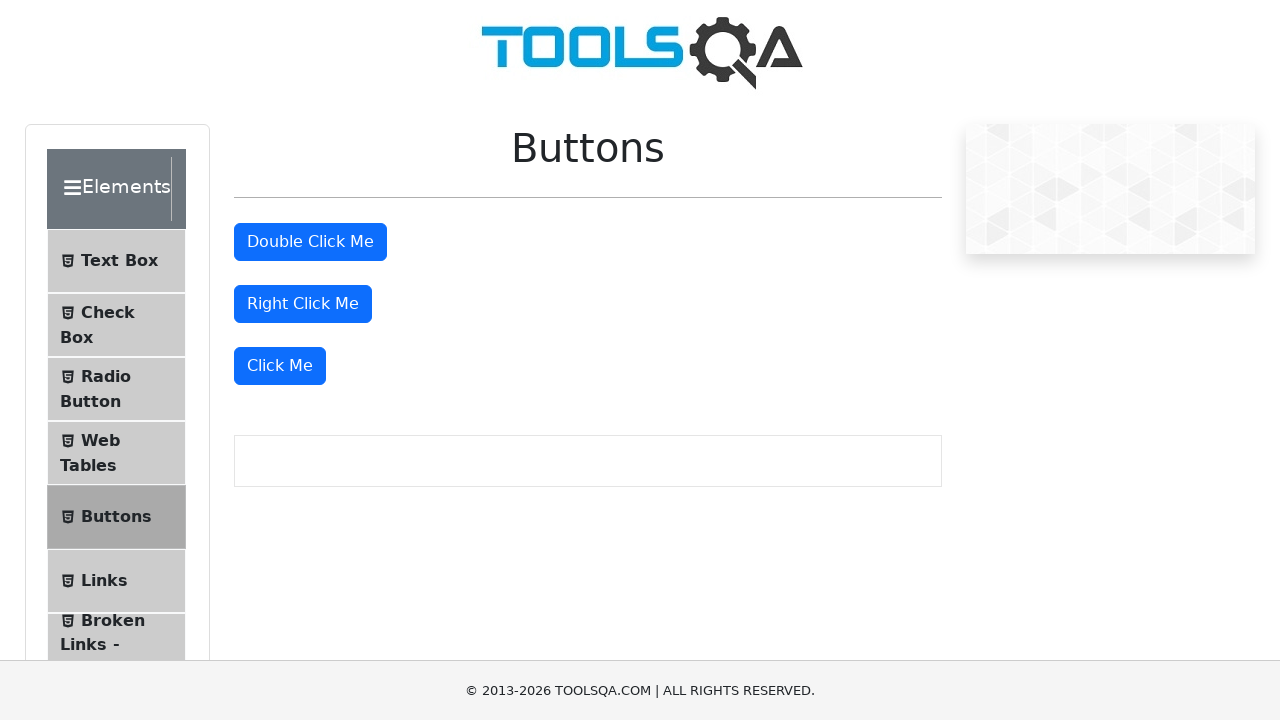

Clicked the third 'Click Me' button with single click at (280, 366) on internal:text="Click Me"i >> nth=2
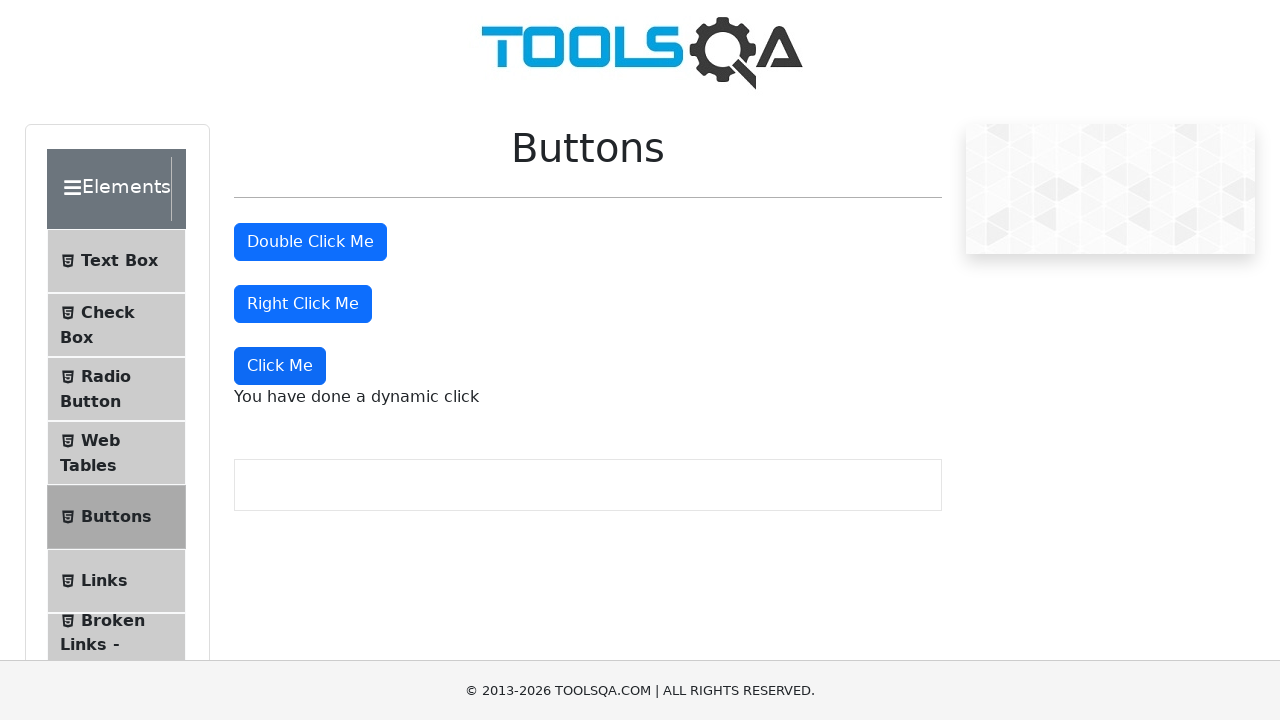

Double clicked the 'Double Click Me' button at (310, 242) on internal:text="Double Click Me"i
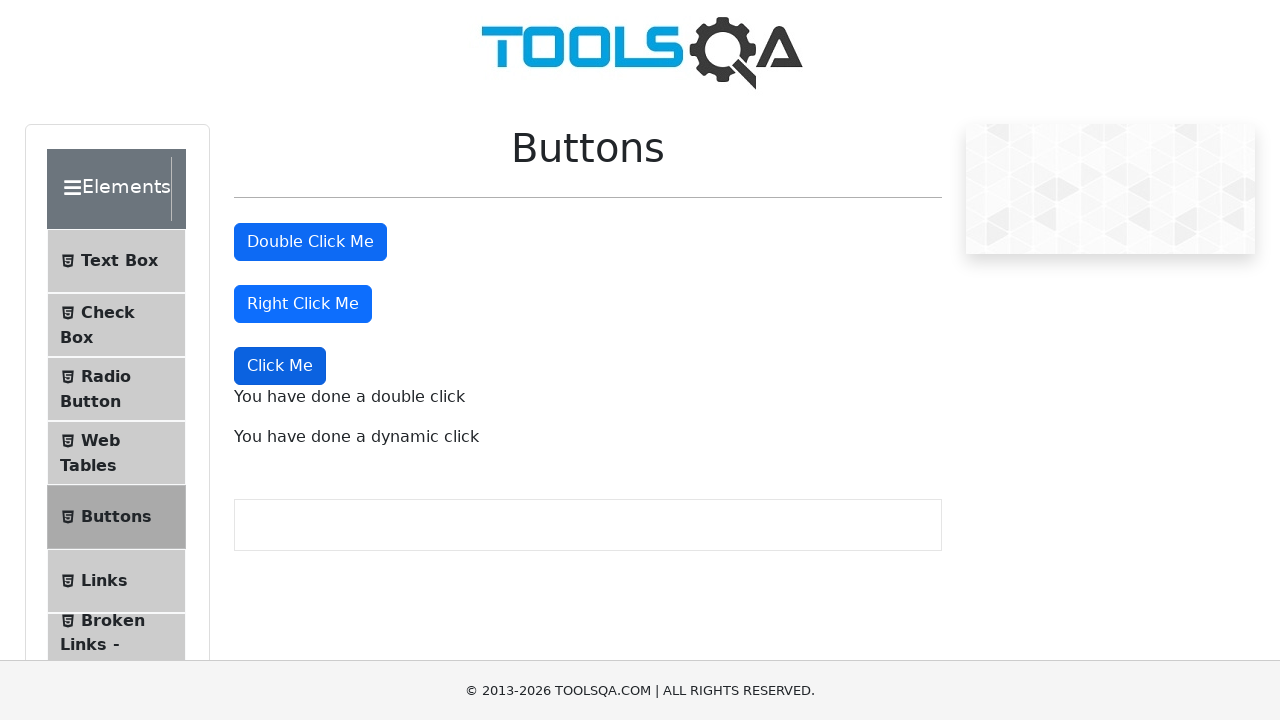

Hovered over the 'Right Click Me' button at (303, 304) on internal:text="Right Click Me"i
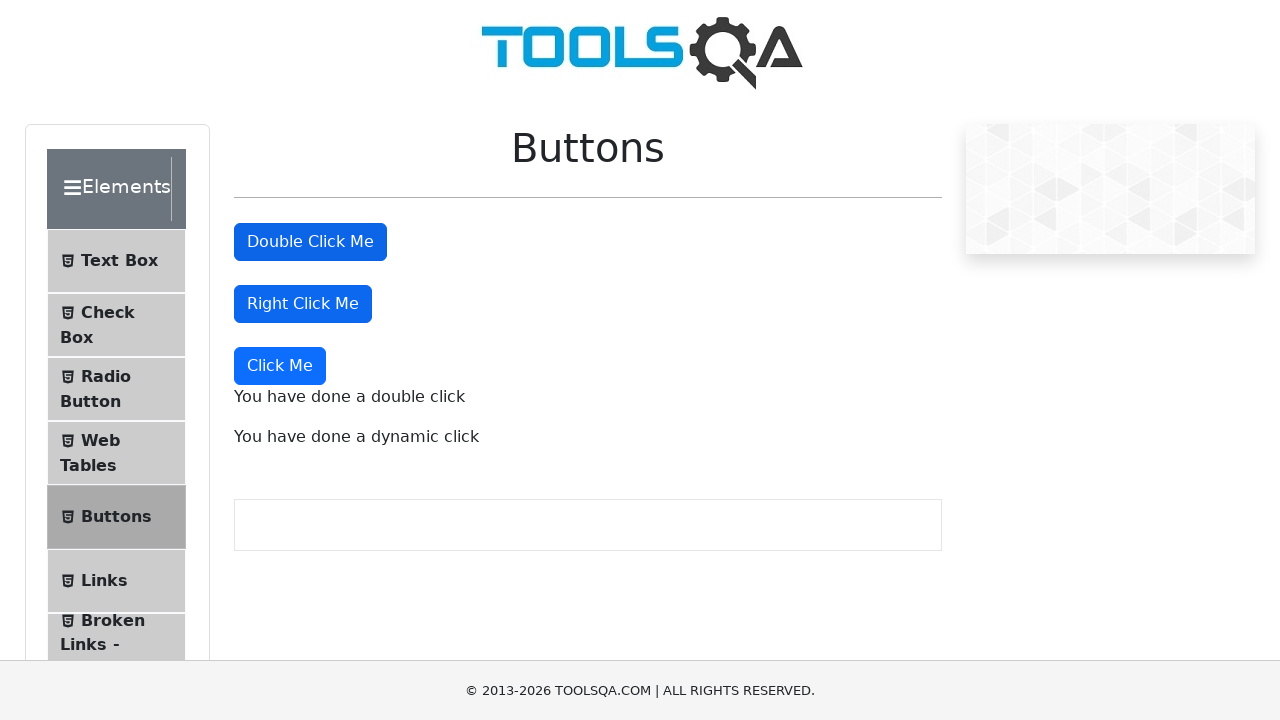

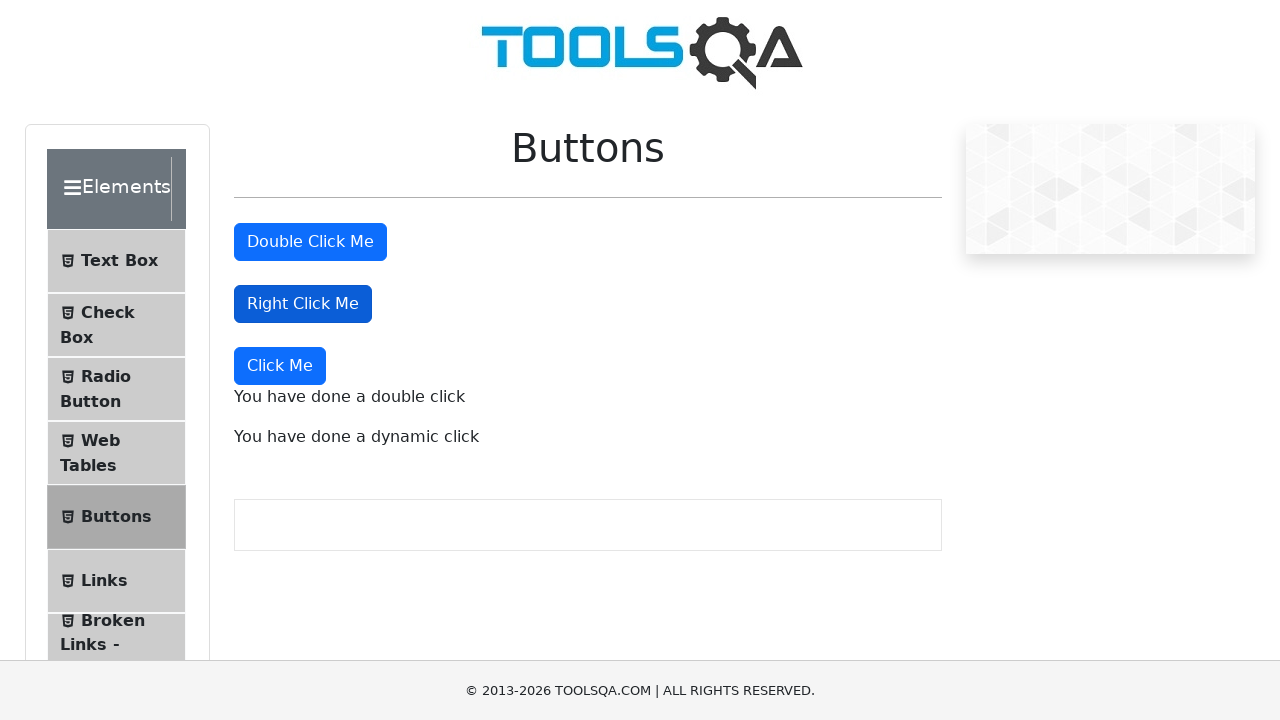